Tests that a todo item is removed when edited with an empty string

Starting URL: https://demo.playwright.dev/todomvc

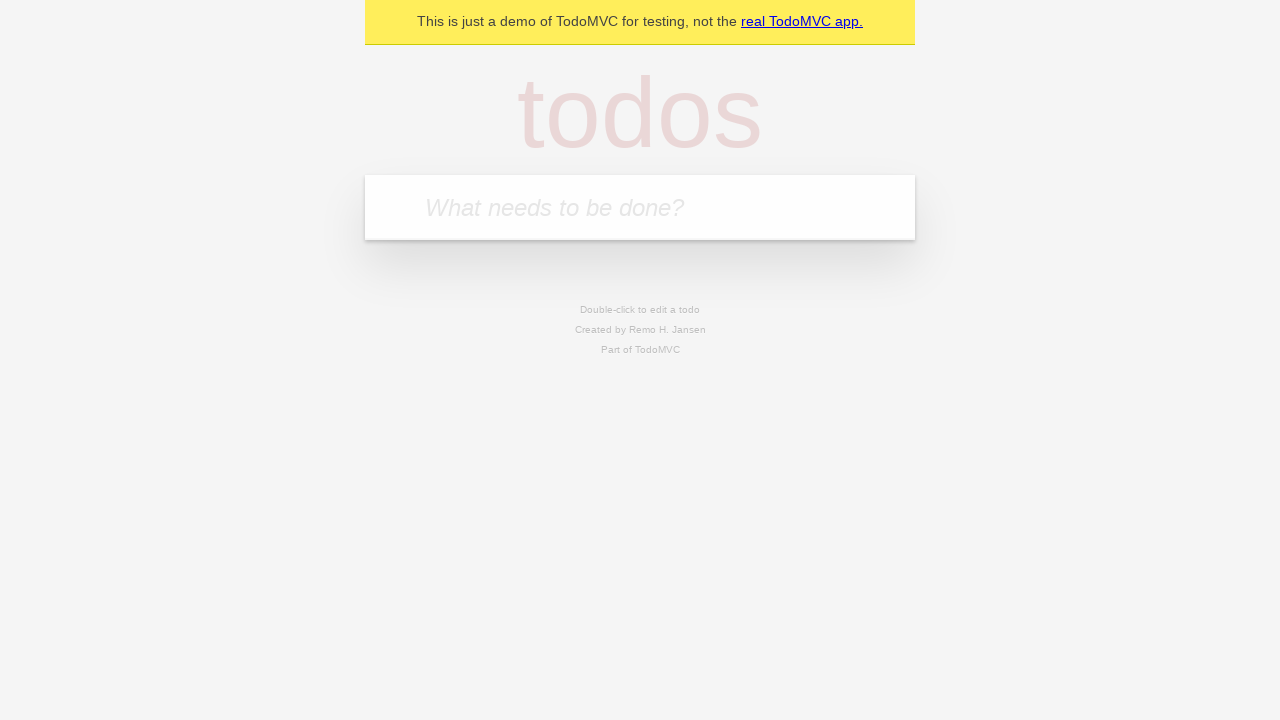

Filled todo input with 'buy some cheese' on internal:attr=[placeholder="What needs to be done?"i]
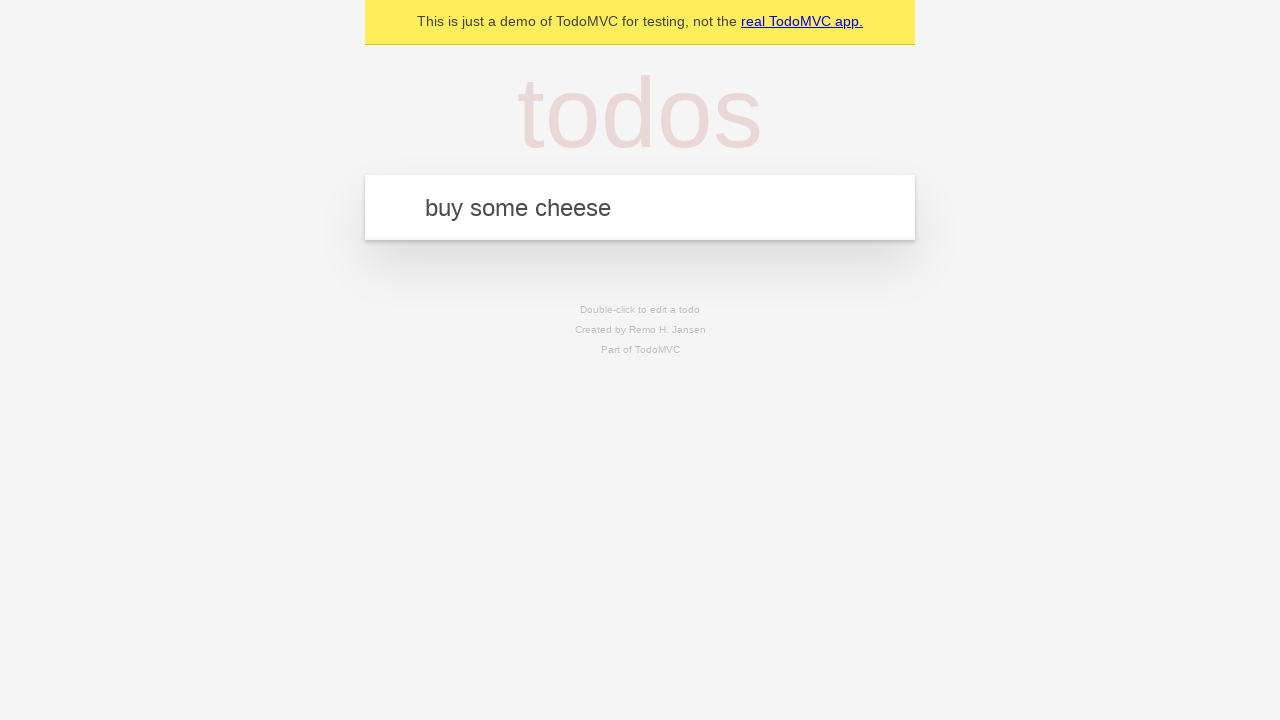

Pressed Enter to add first todo item on internal:attr=[placeholder="What needs to be done?"i]
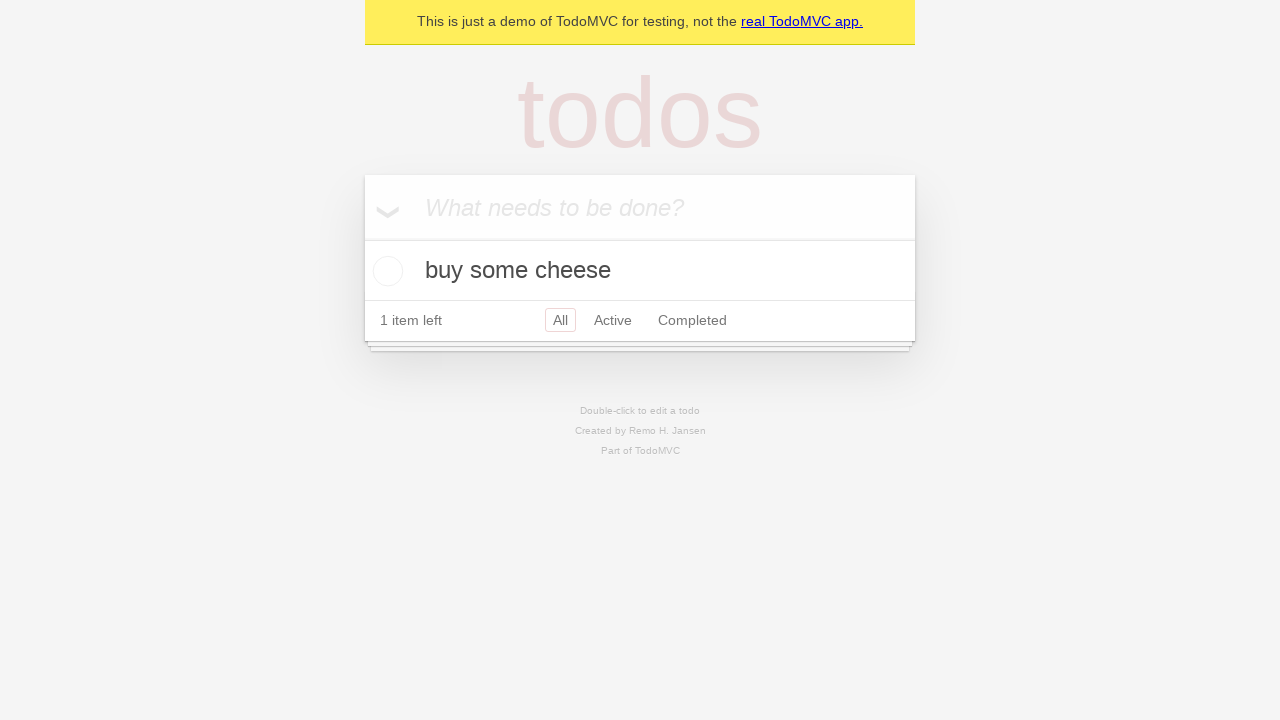

Filled todo input with 'feed the cat' on internal:attr=[placeholder="What needs to be done?"i]
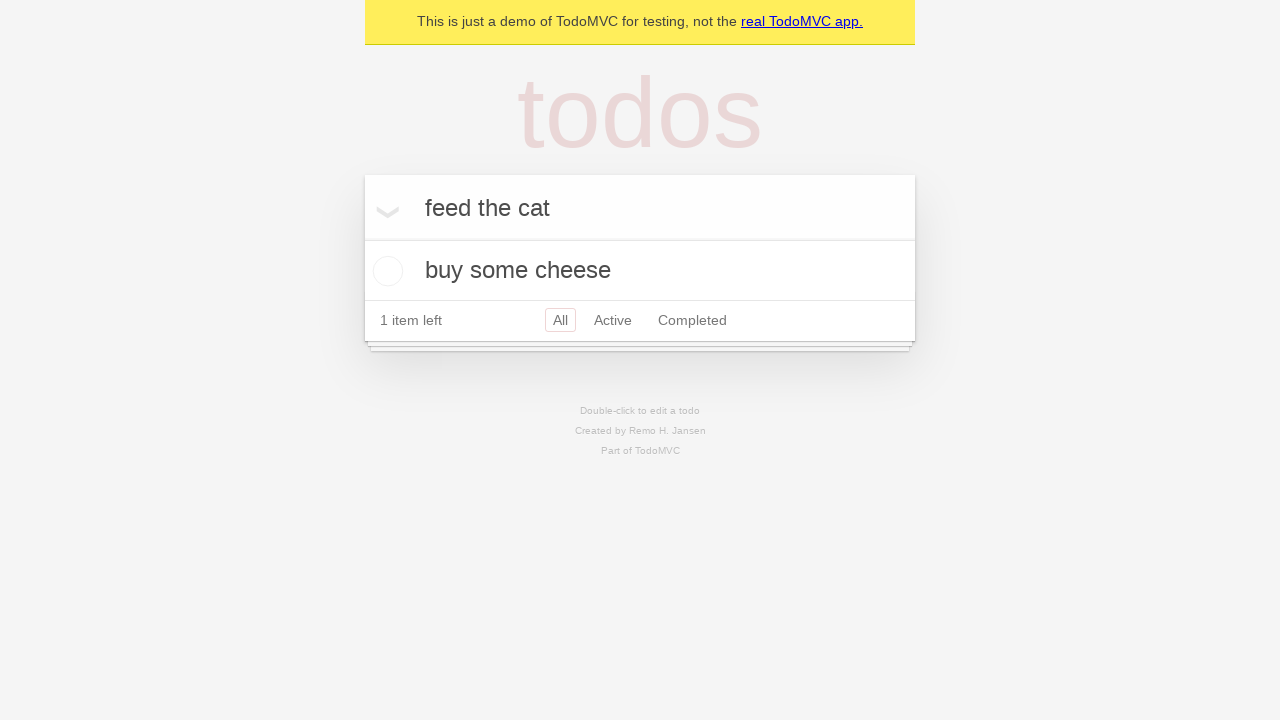

Pressed Enter to add second todo item on internal:attr=[placeholder="What needs to be done?"i]
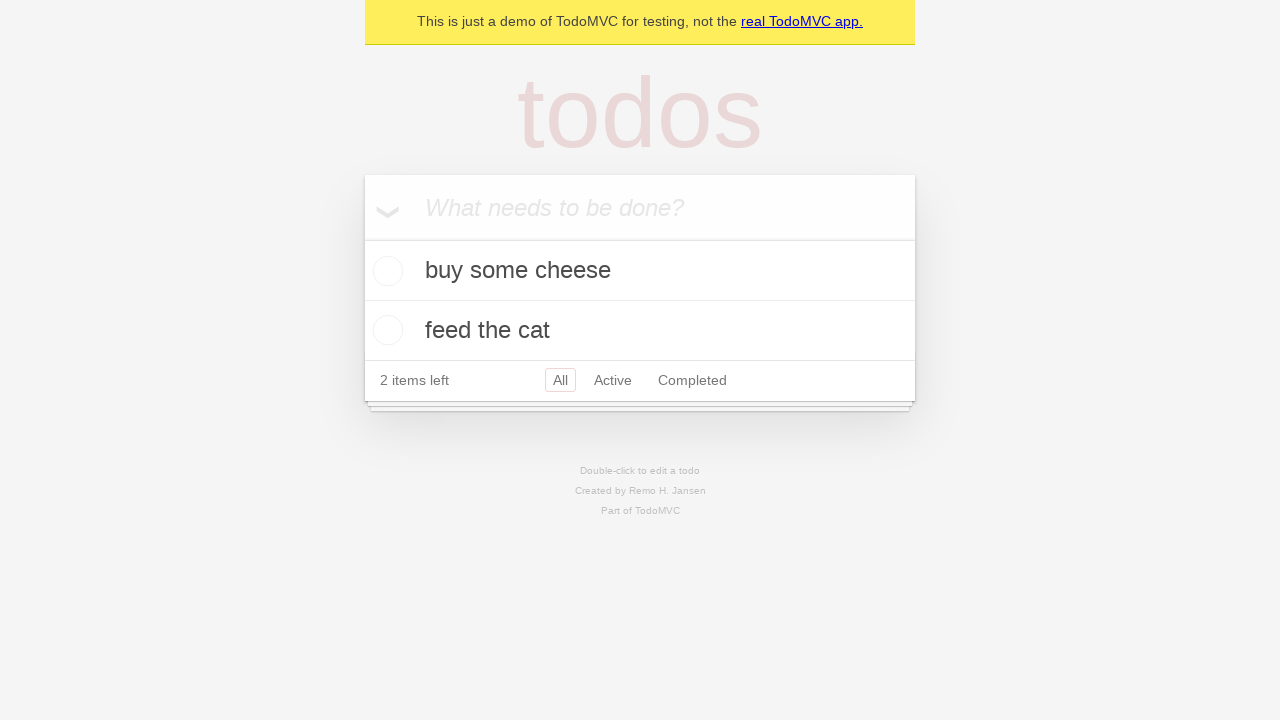

Filled todo input with 'book a doctors appointment' on internal:attr=[placeholder="What needs to be done?"i]
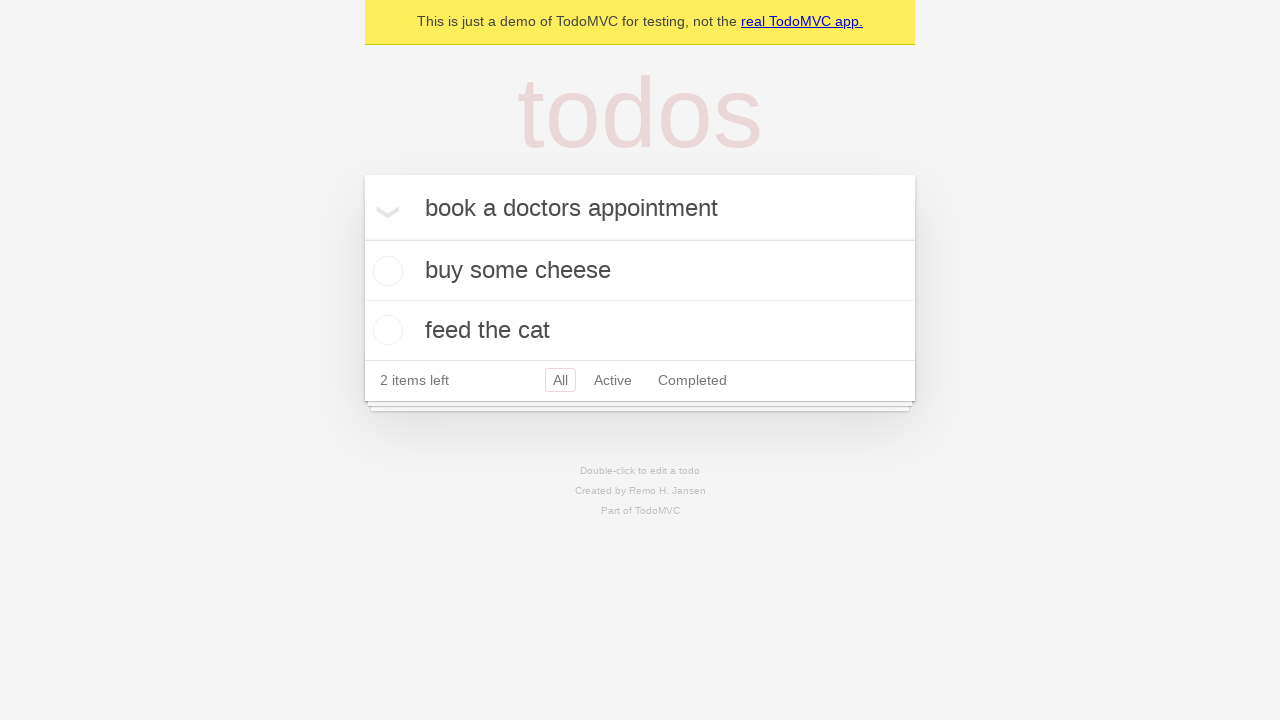

Pressed Enter to add third todo item on internal:attr=[placeholder="What needs to be done?"i]
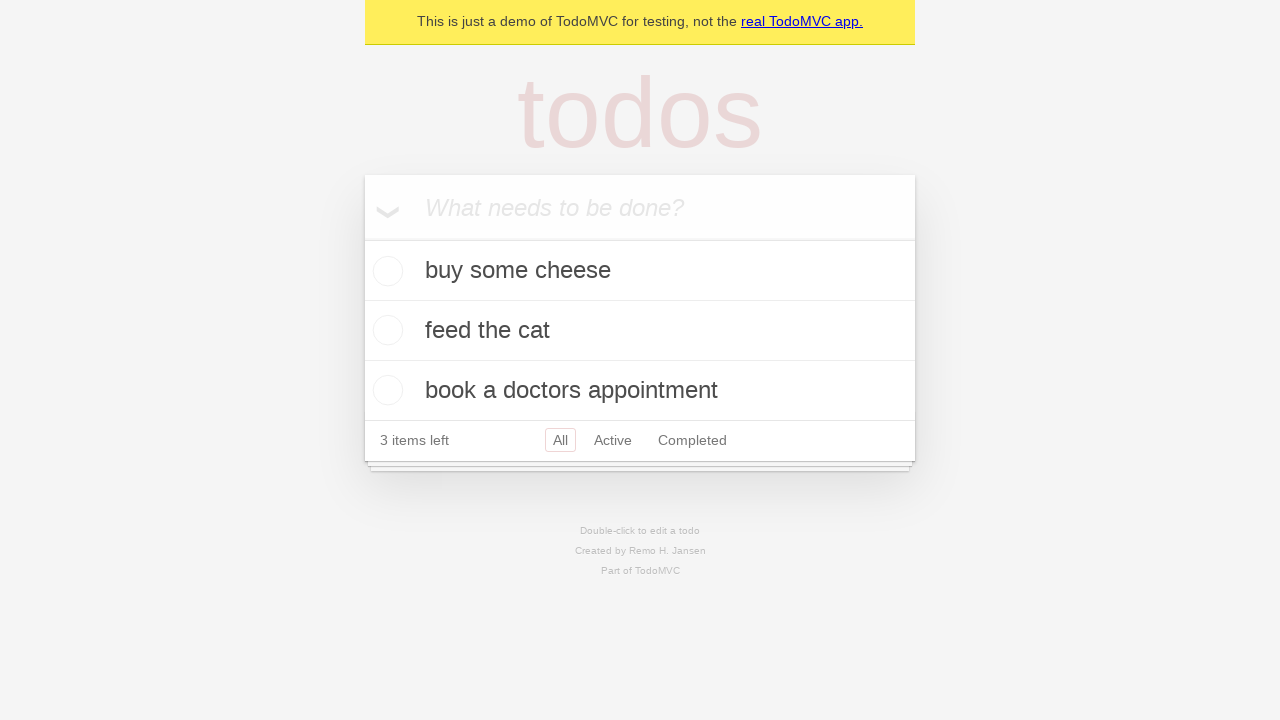

Double-clicked second todo item to enter edit mode at (640, 331) on internal:testid=[data-testid="todo-item"s] >> nth=1
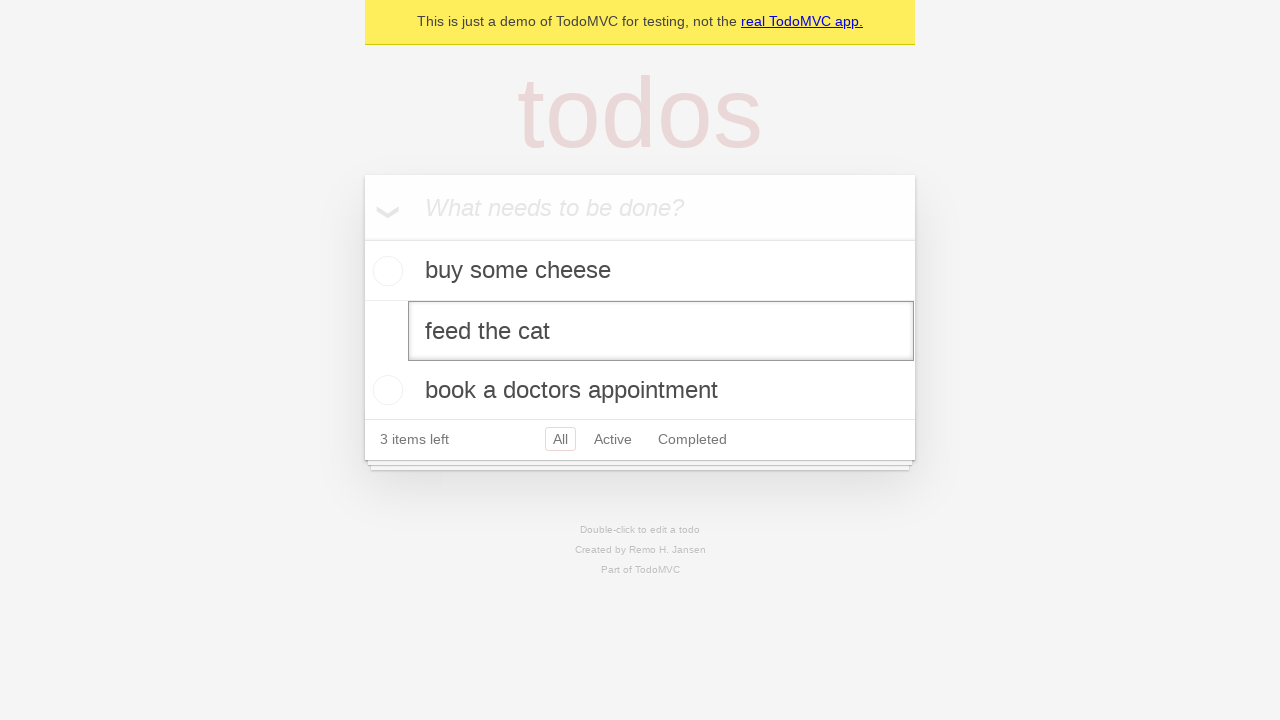

Cleared todo text by filling with empty string on internal:testid=[data-testid="todo-item"s] >> nth=1 >> internal:role=textbox[nam
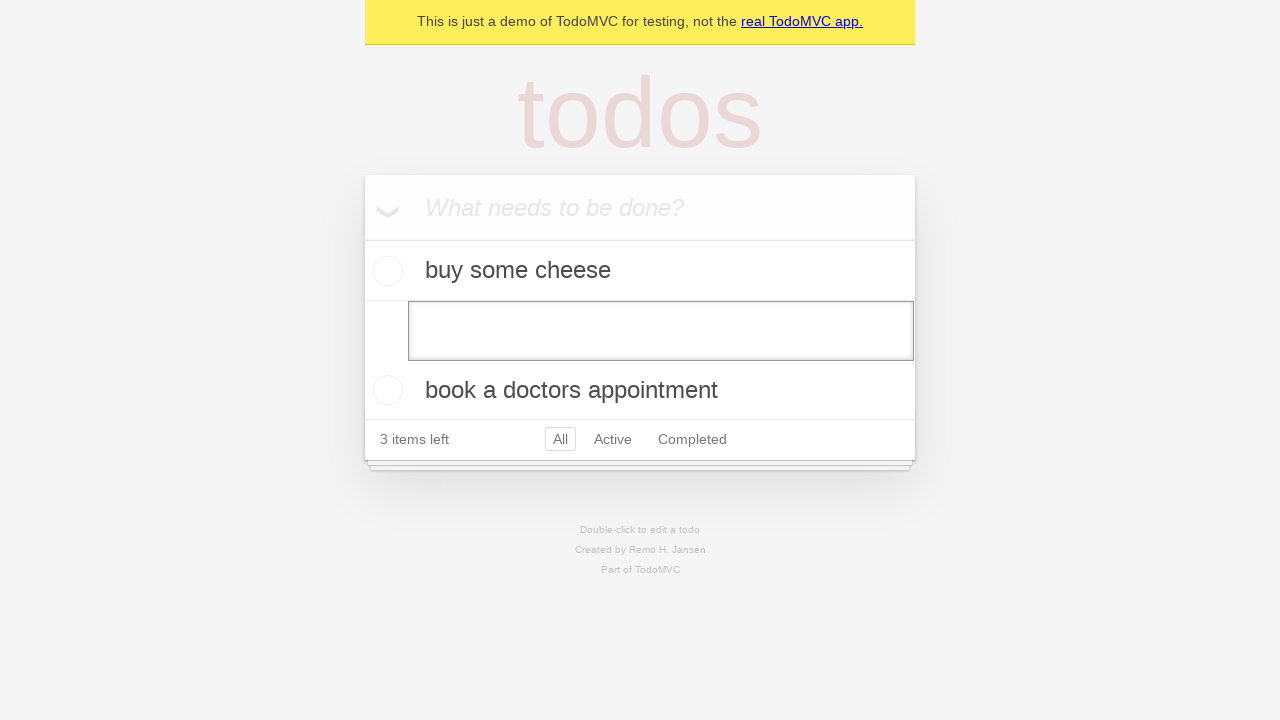

Pressed Enter to save empty todo (should trigger deletion) on internal:testid=[data-testid="todo-item"s] >> nth=1 >> internal:role=textbox[nam
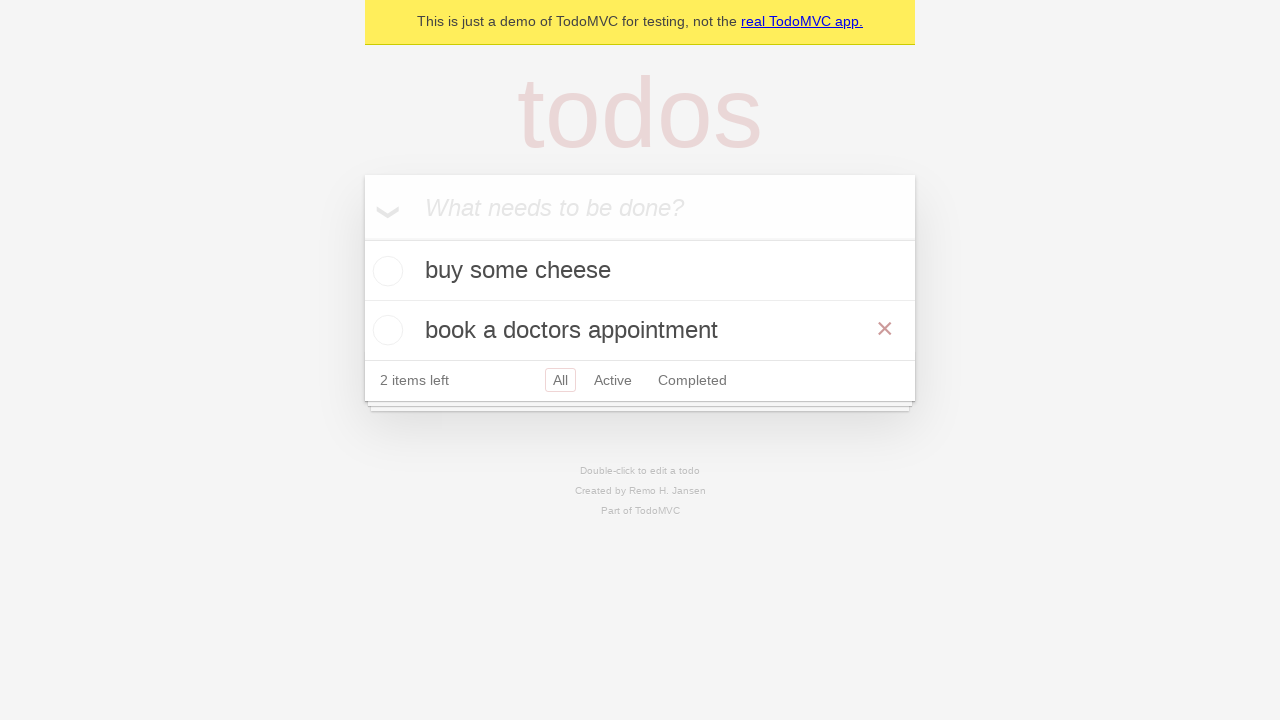

Verified remaining todo items are present after deletion
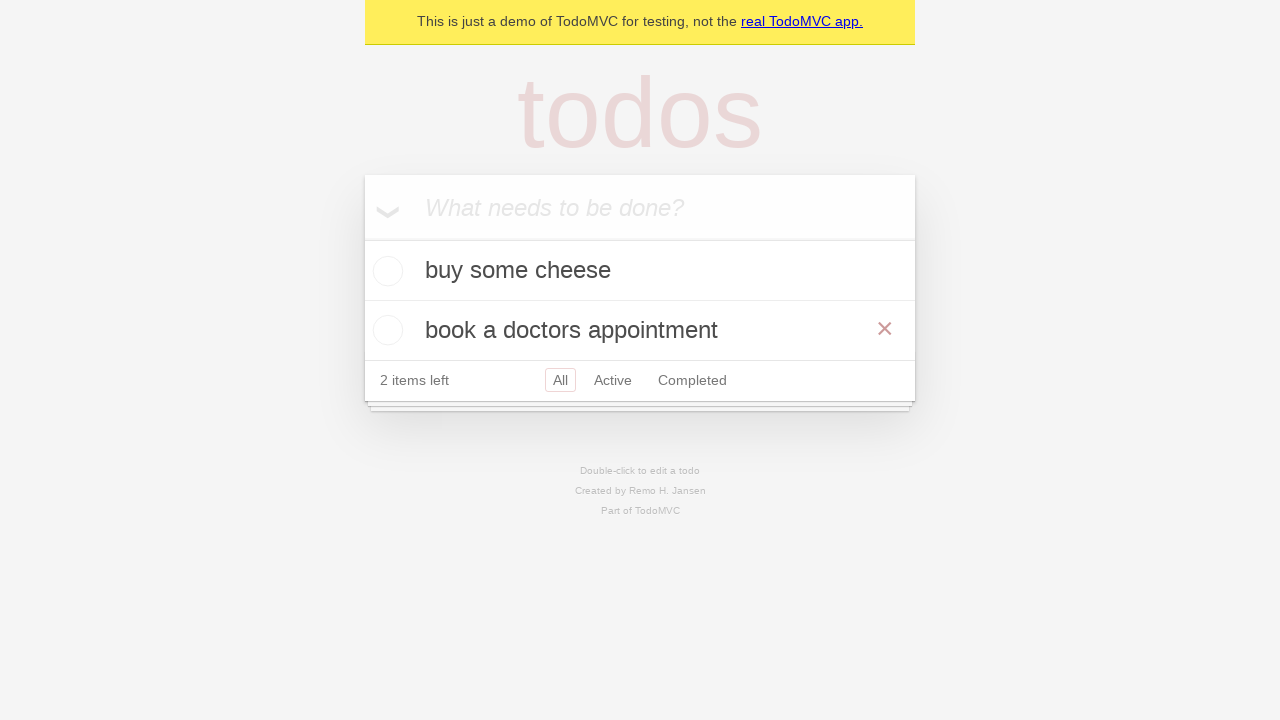

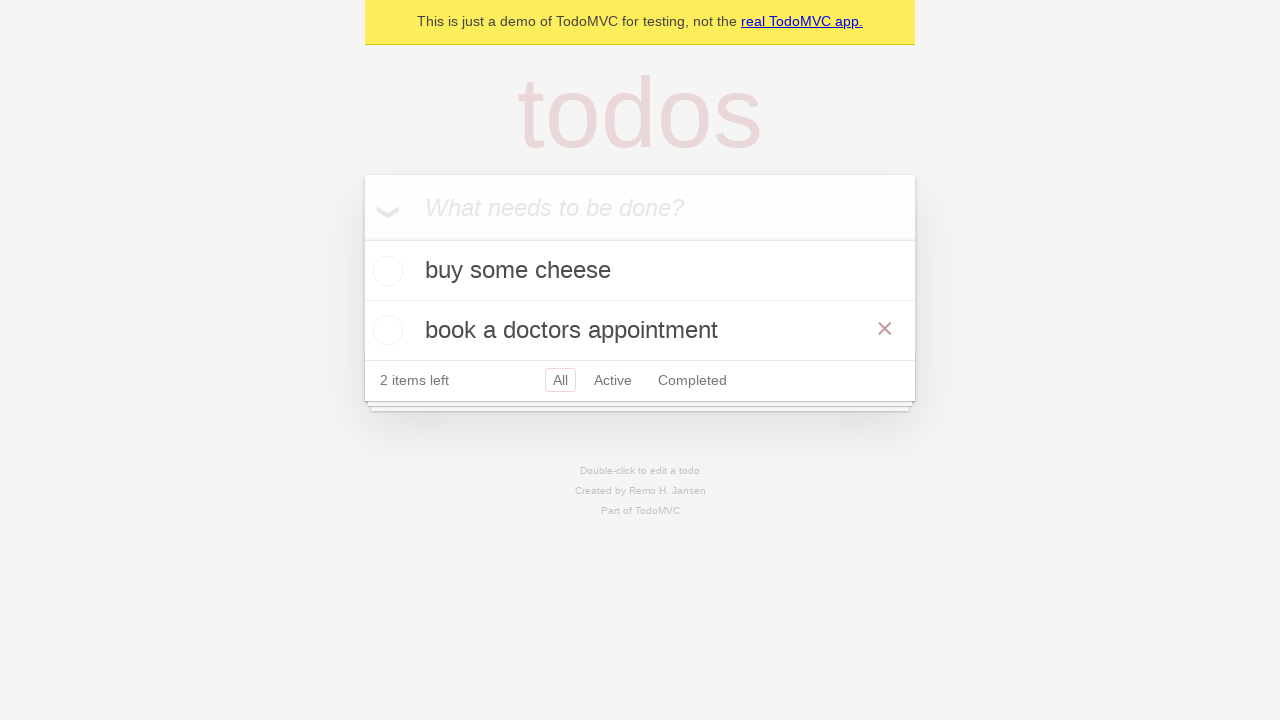